Navigates to a PChome stock information page and verifies the page loads successfully

Starting URL: https://stock.pchome.com.tw/stock/sto0/ock3/sid3231.html

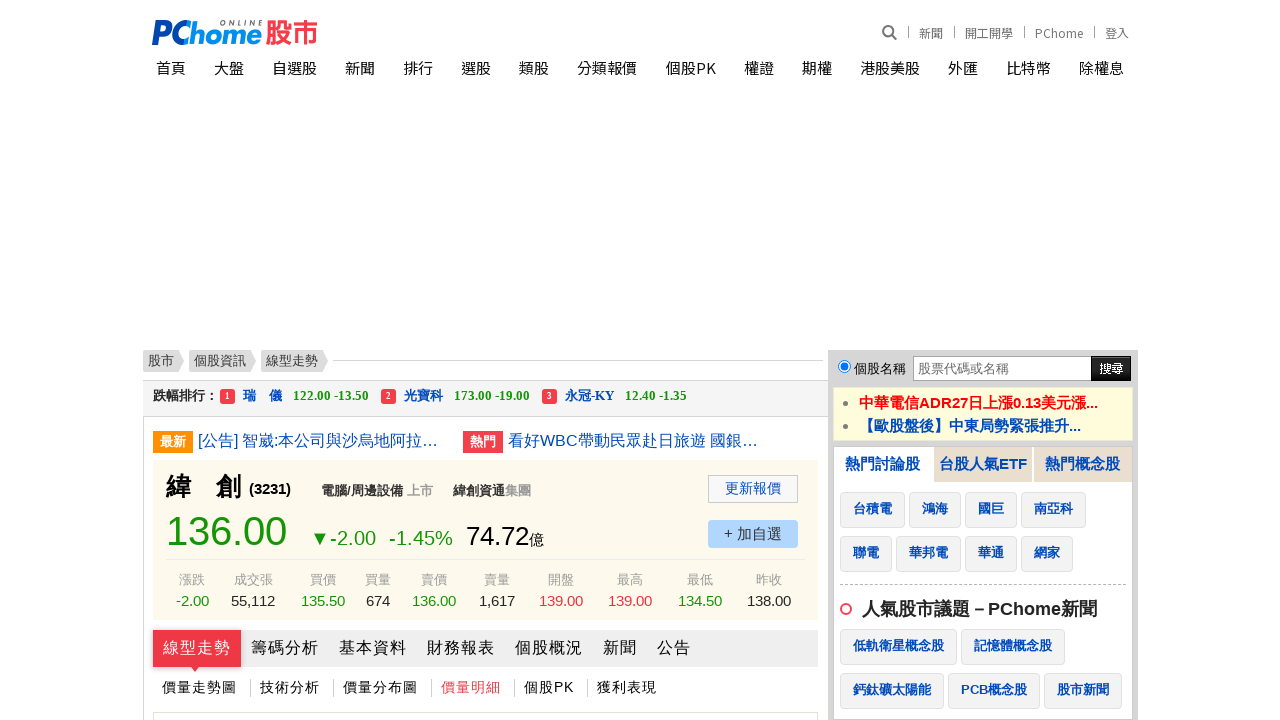

Navigated to PChome stock information page
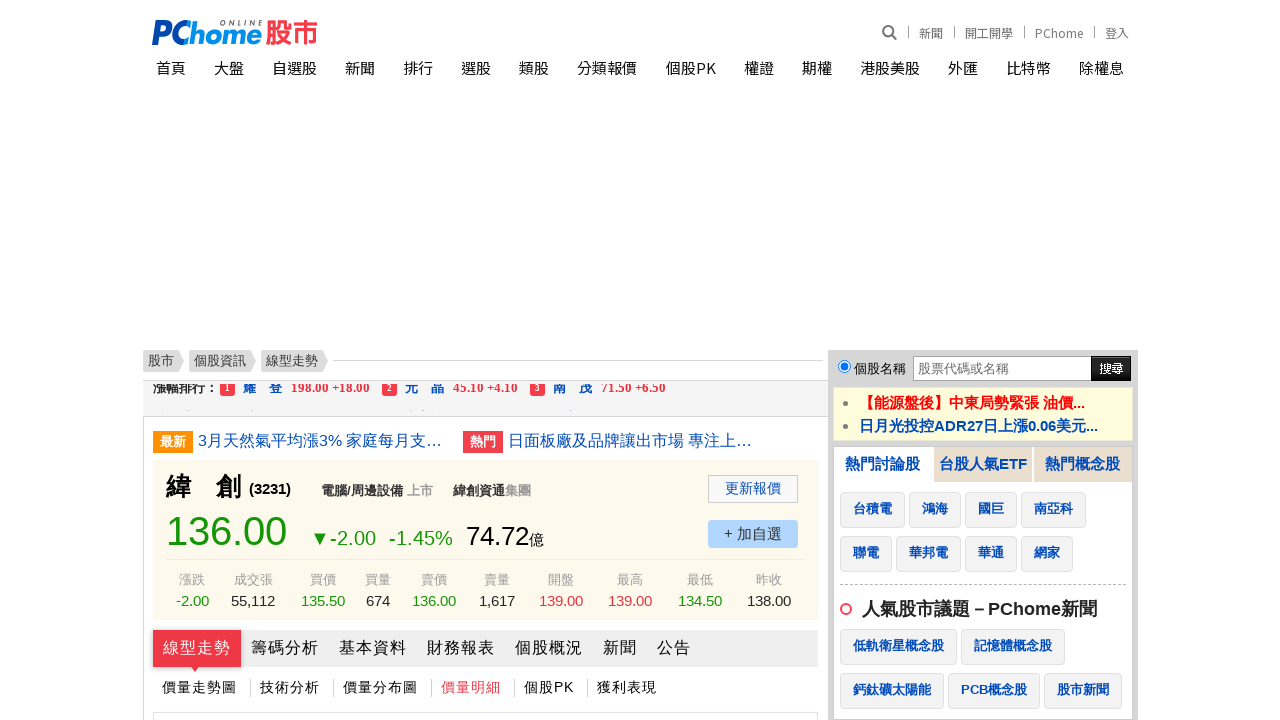

Page DOM content loaded
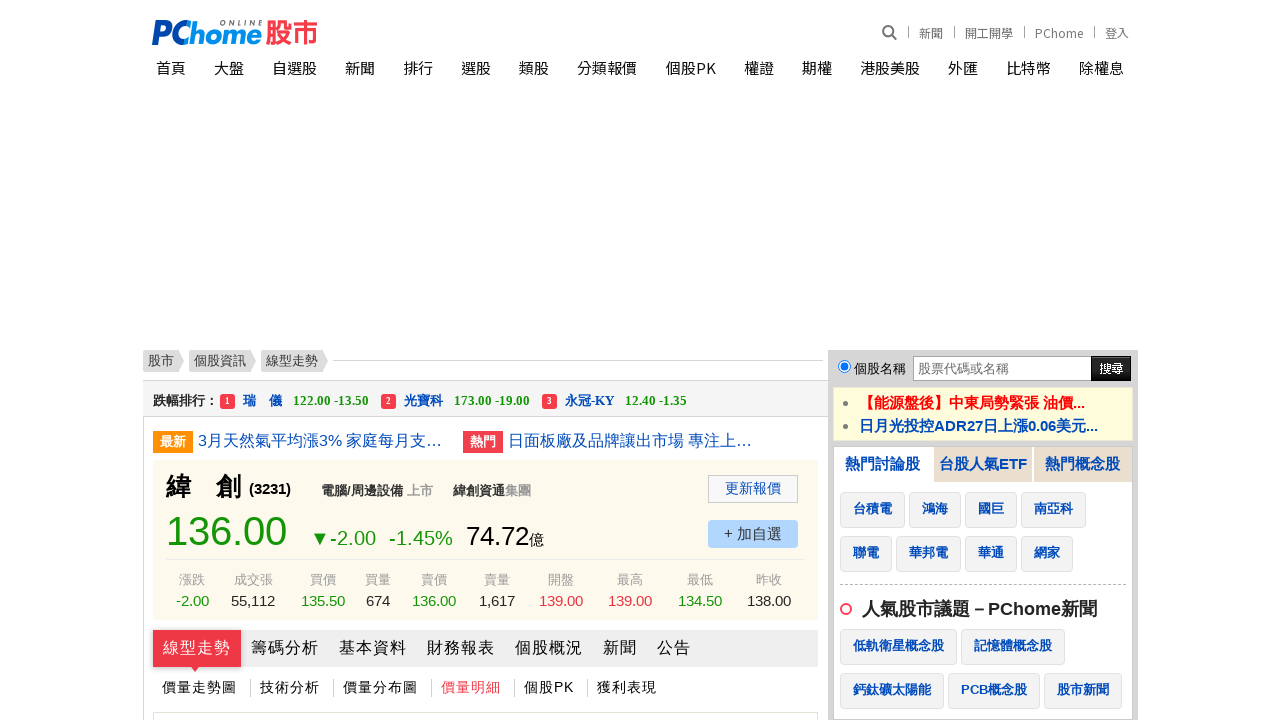

Page title verified to be present
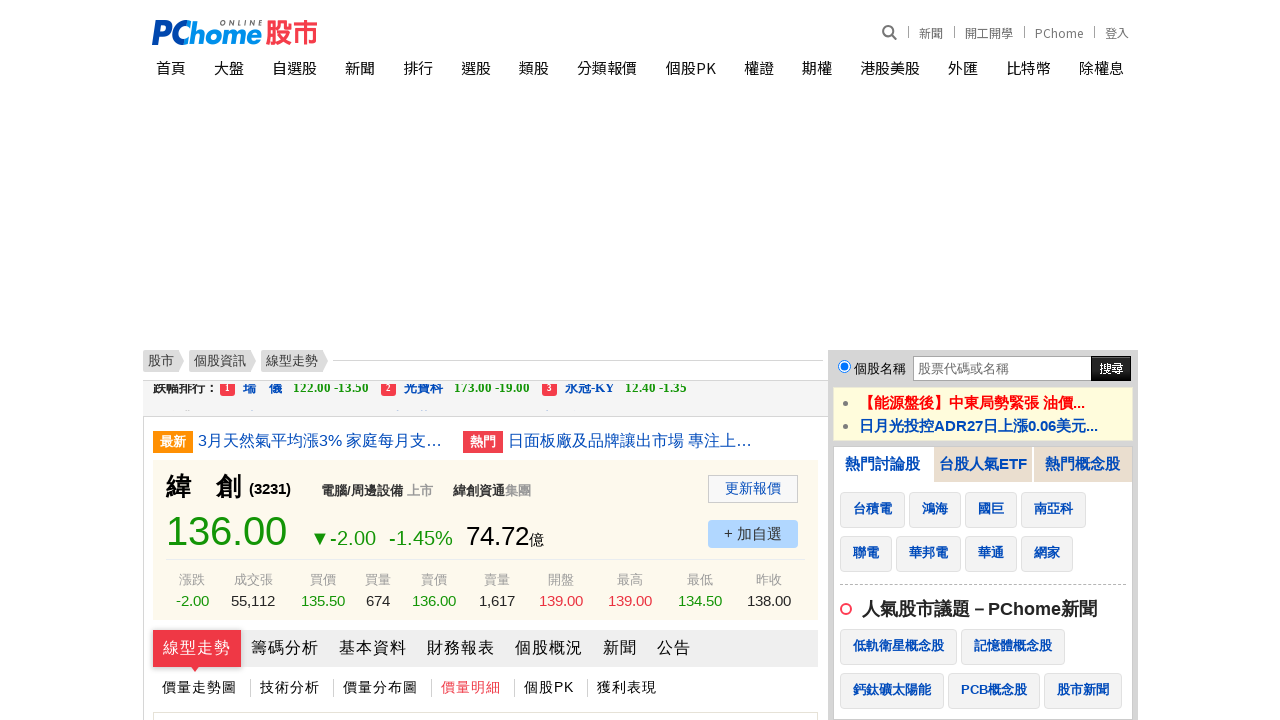

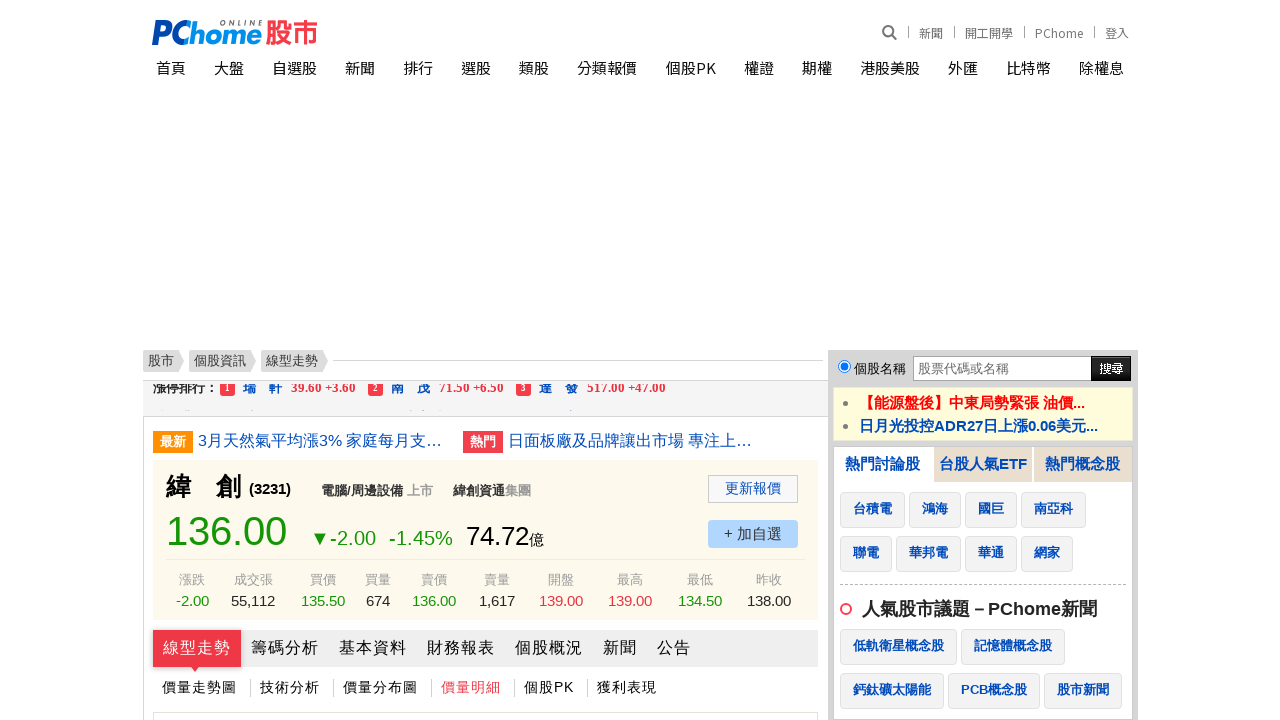